Tests dynamic loading functionality by clicking the Start button and verifying that "Hello World!" text becomes visible after loading completes

Starting URL: https://the-internet.herokuapp.com/dynamic_loading/1

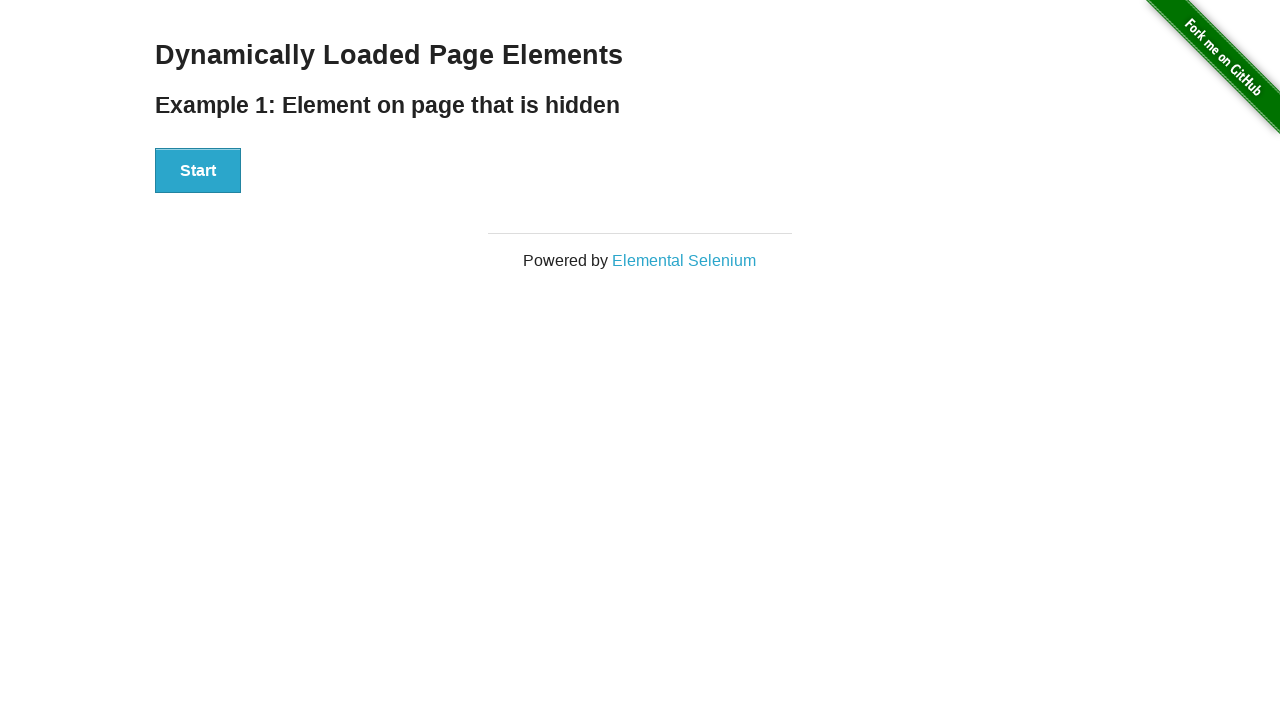

Clicked the Start button at (198, 171) on xpath=//button
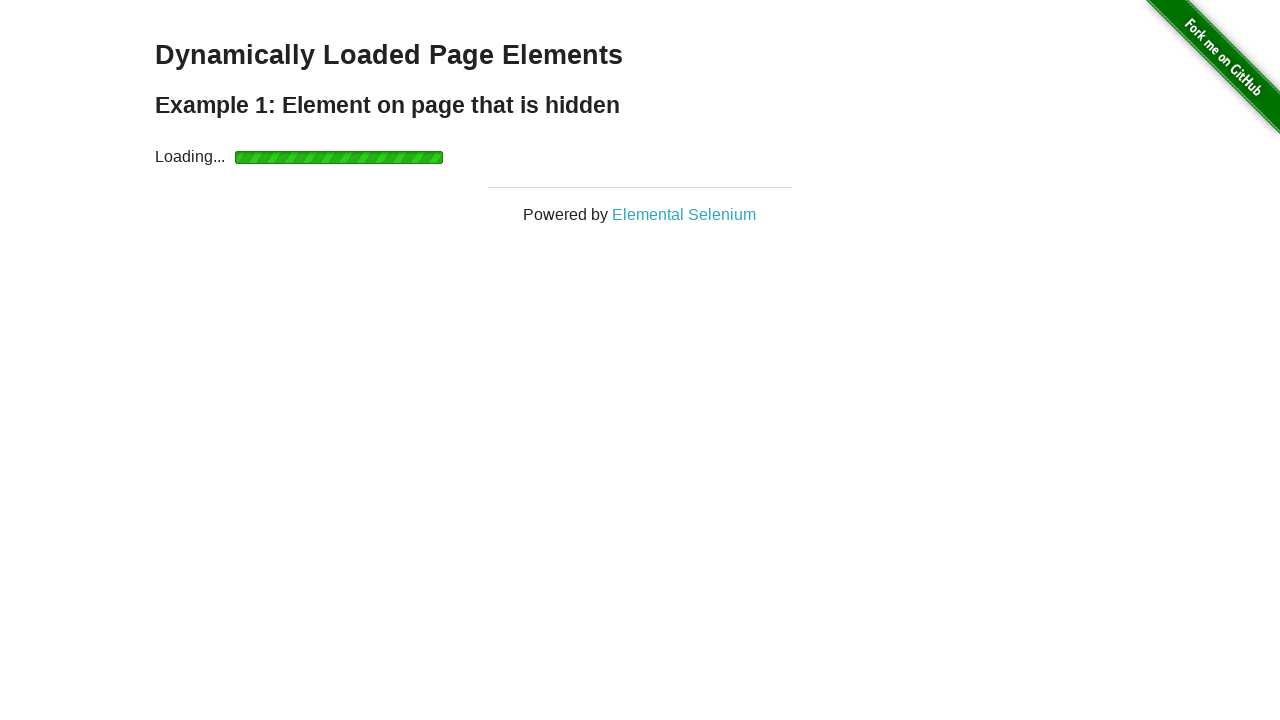

Waited for Hello World text to become visible
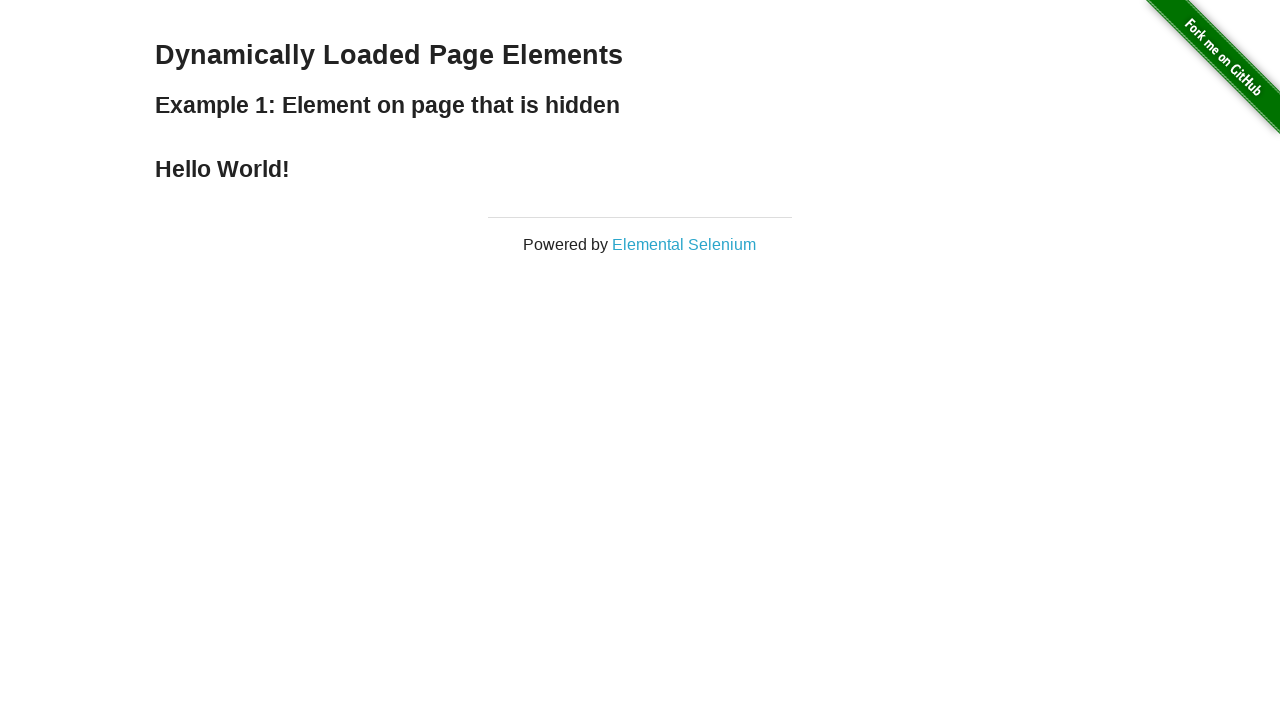

Located the Hello World text element
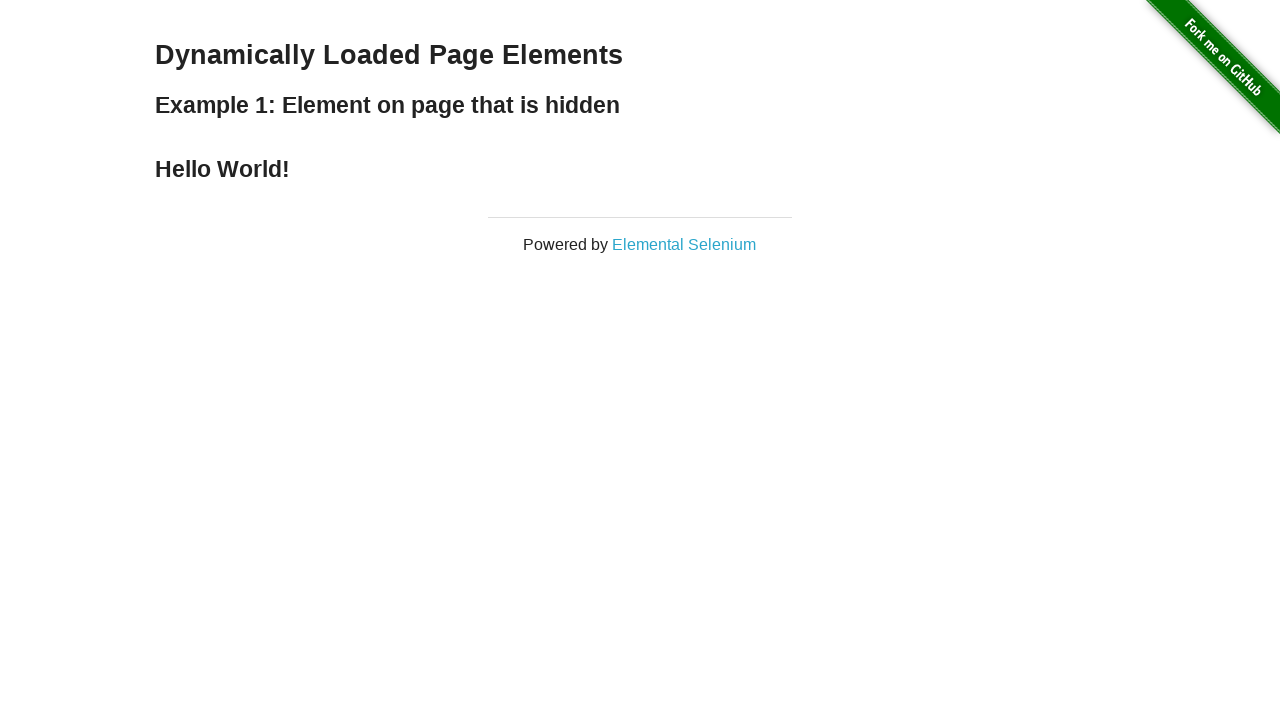

Verified that Hello World text content is correct
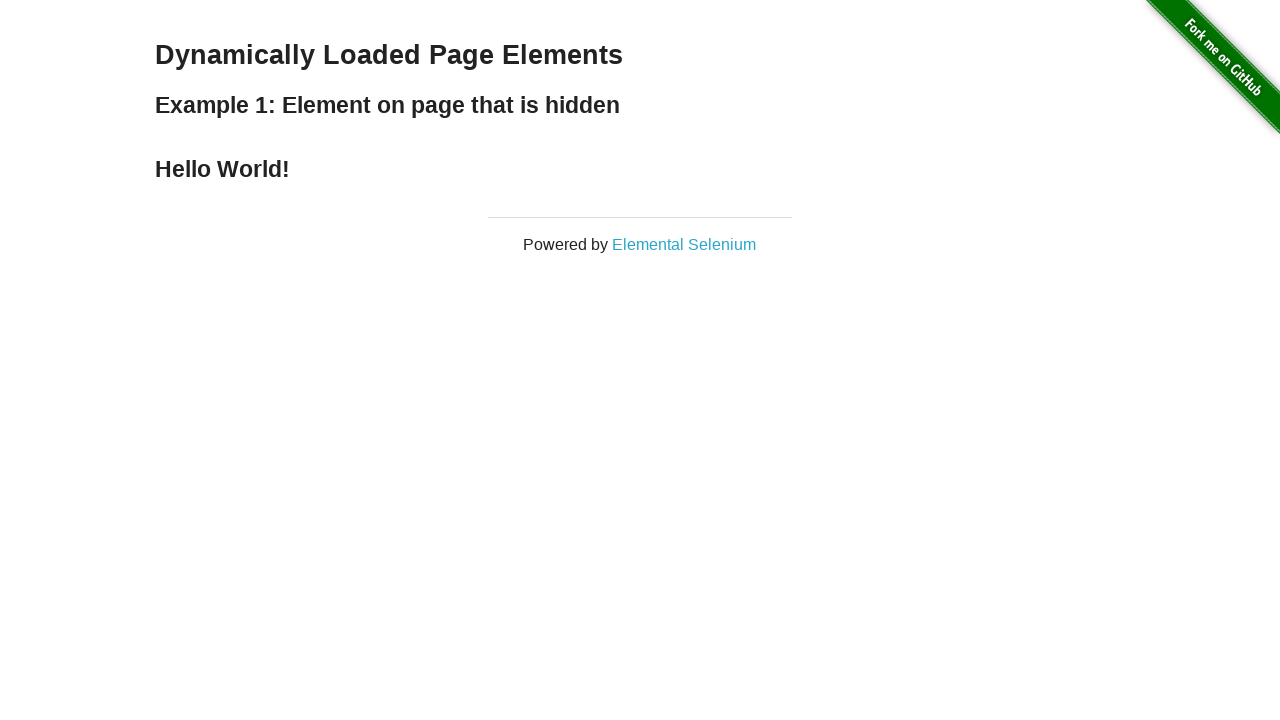

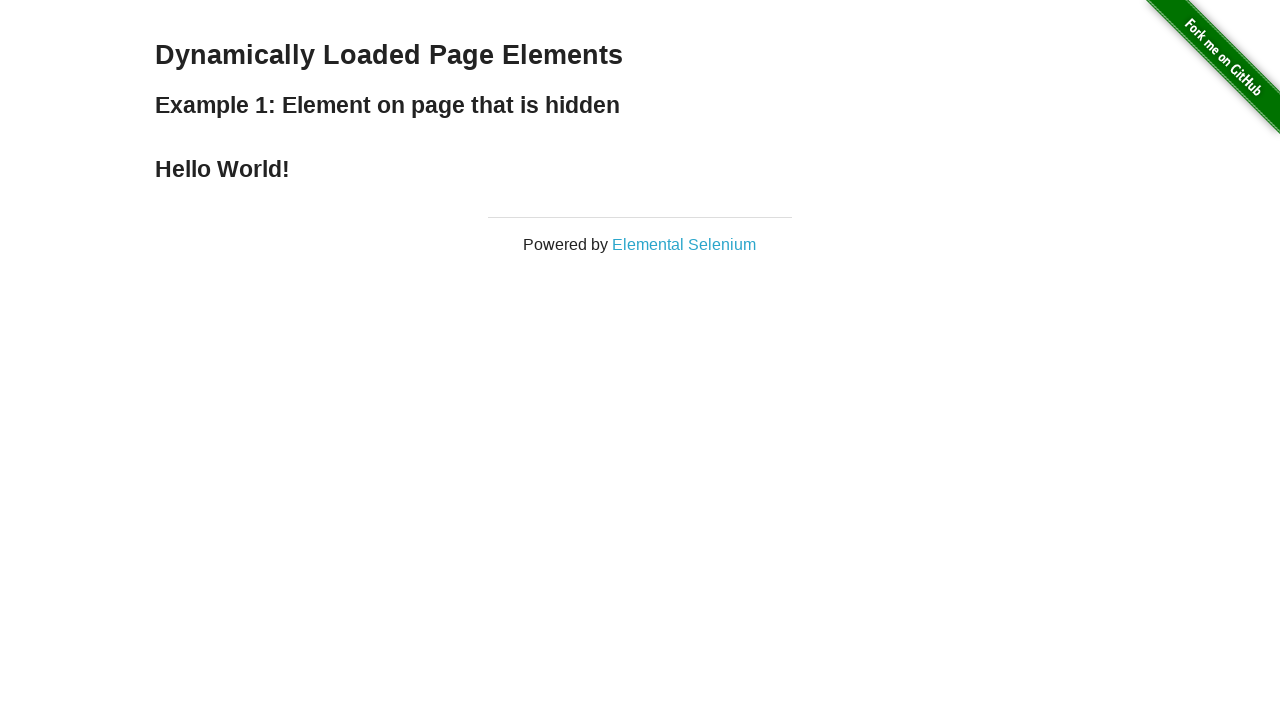